Tests drag and drop functionality on jQueryUI demo page by switching to an iframe and dragging an element to a drop target

Starting URL: https://jqueryui.com/droppable/

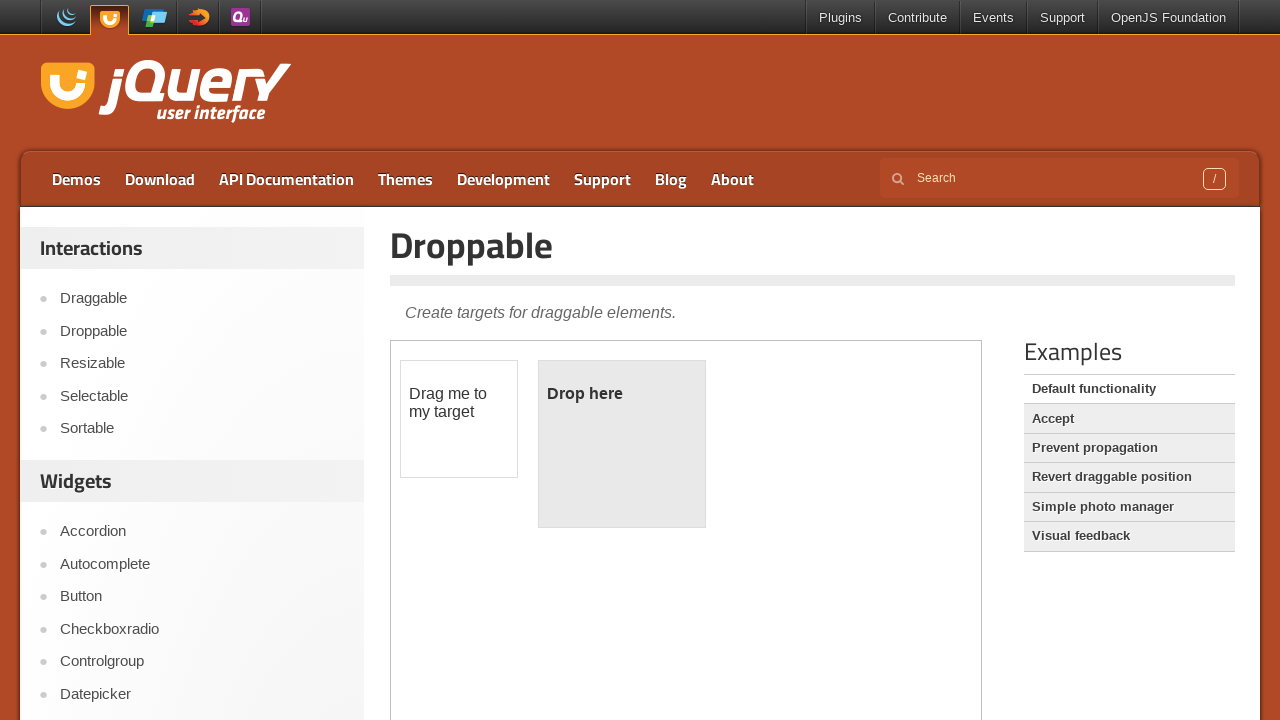

Located the demo iframe on the jQueryUI droppable page
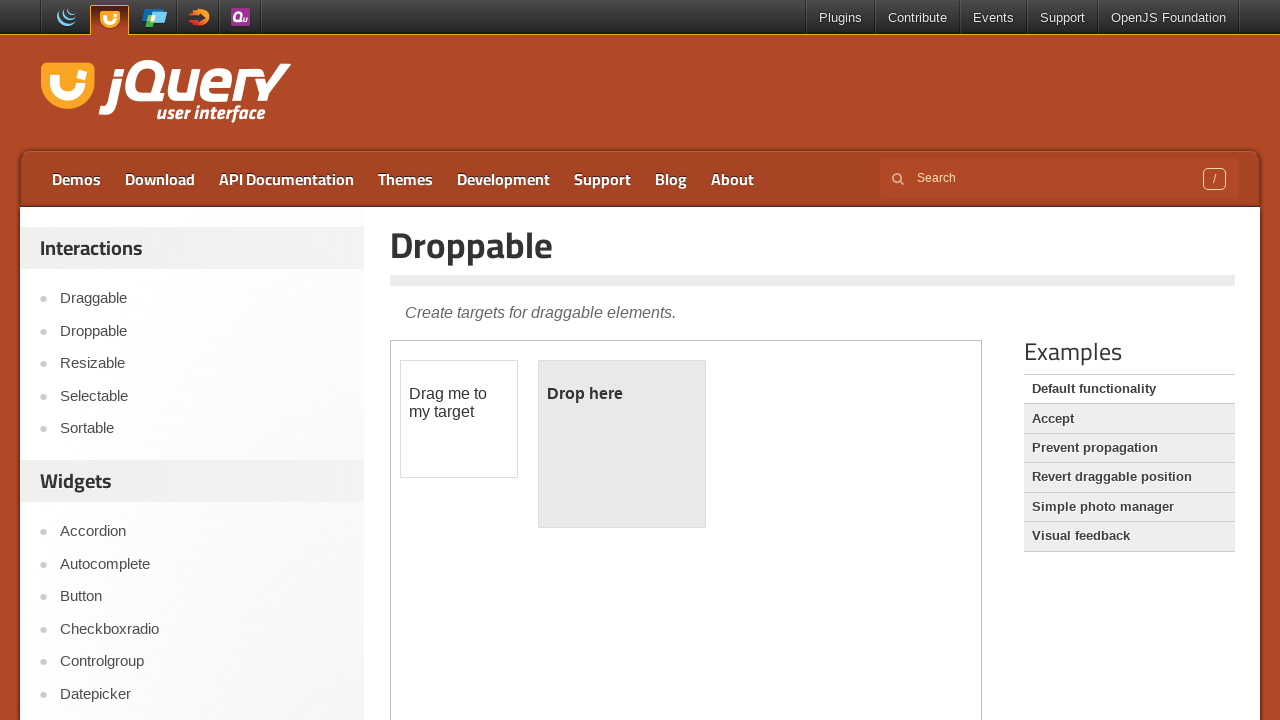

Located the draggable element with ID 'draggable' within the iframe
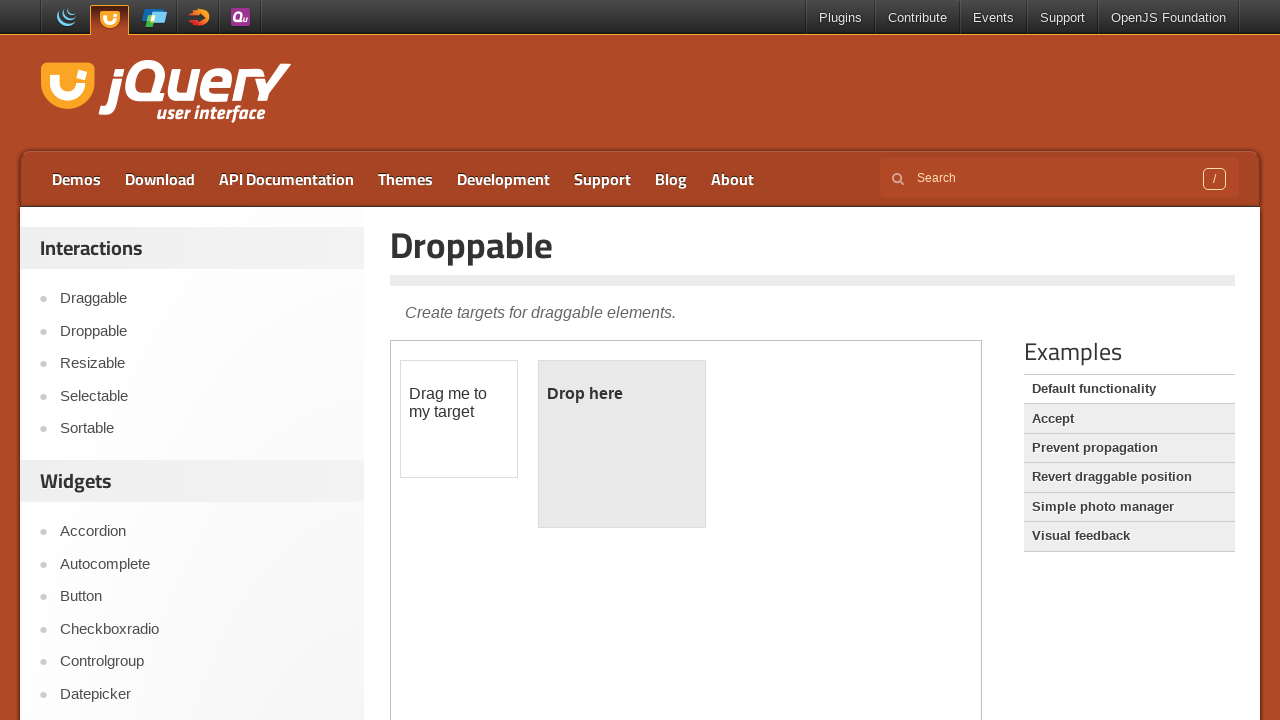

Located the droppable target element with ID 'droppable' within the iframe
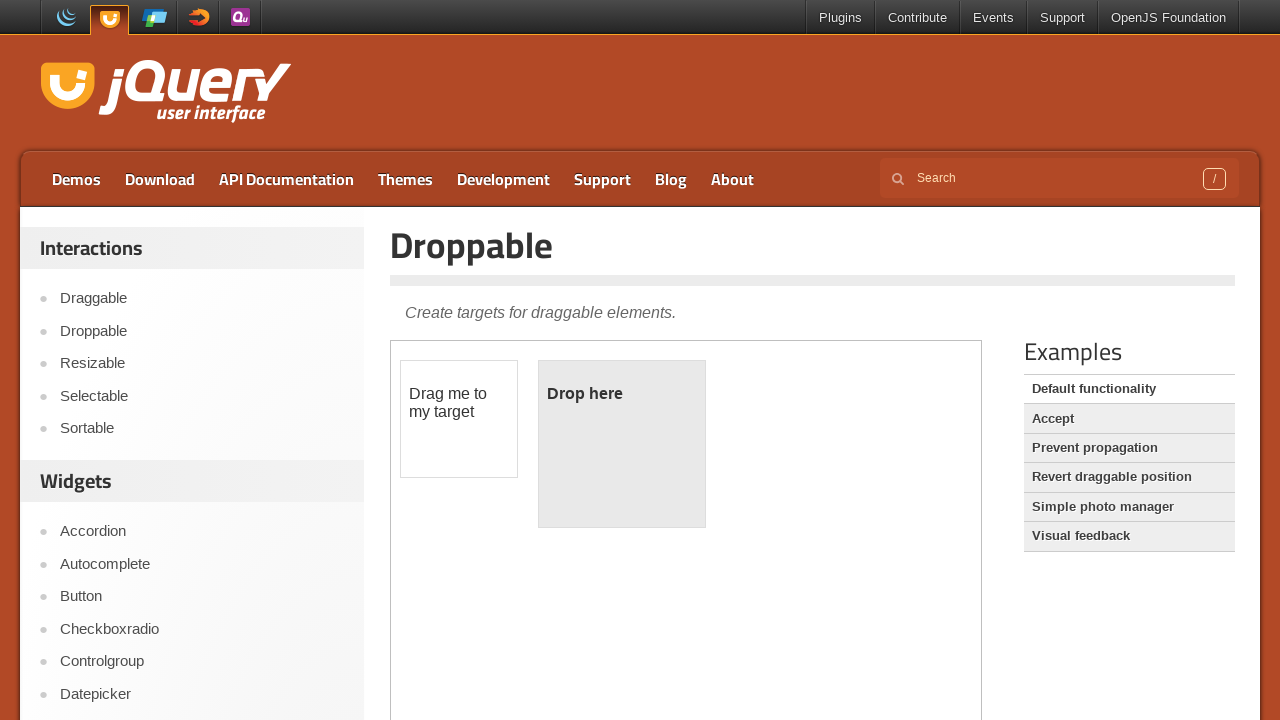

Dragged the draggable element to the droppable target element at (622, 444)
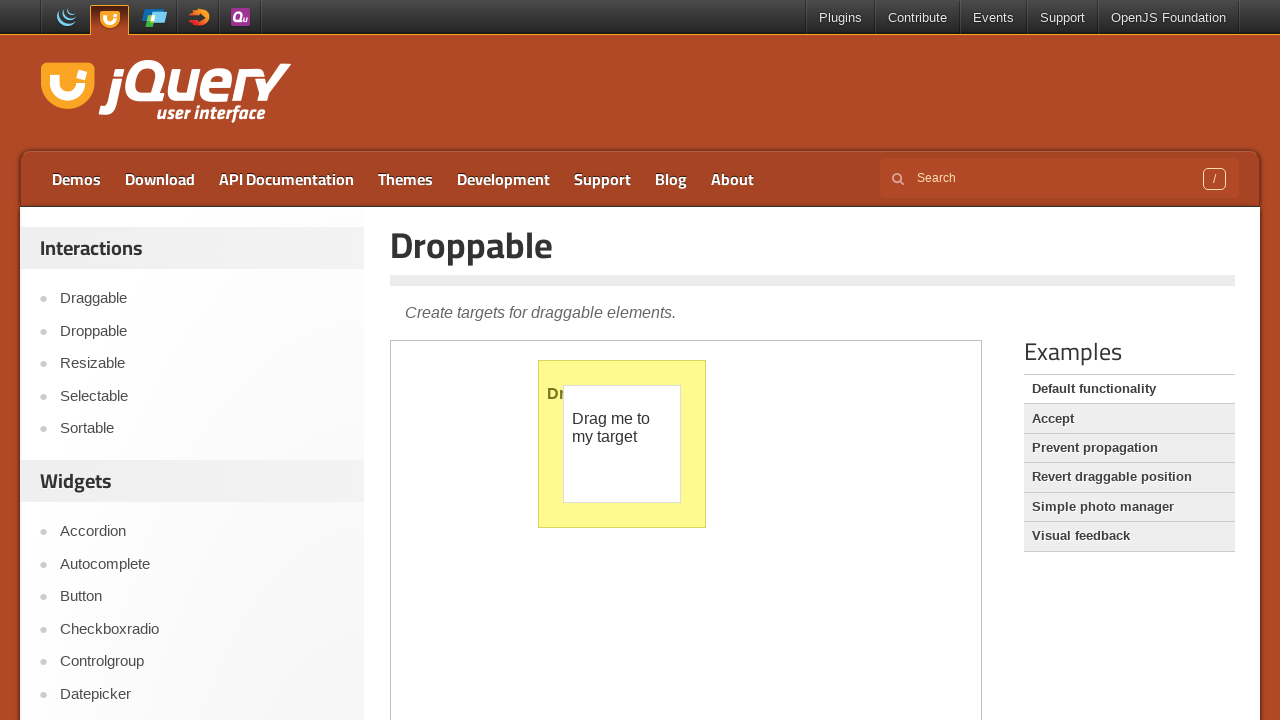

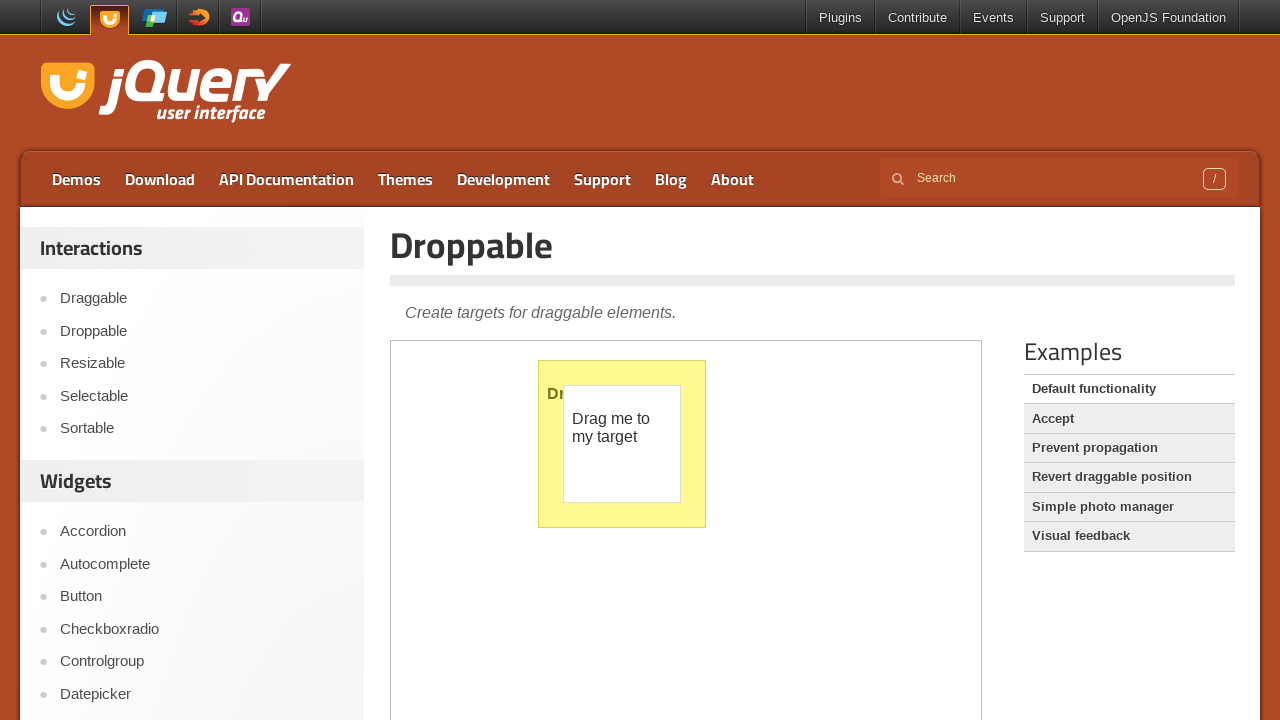